Tests a form on a Selenium tutorial page by filling in a name field and selecting a gender option from a dropdown menu.

Starting URL: http://qxf2.com/selenium-tutorial-main

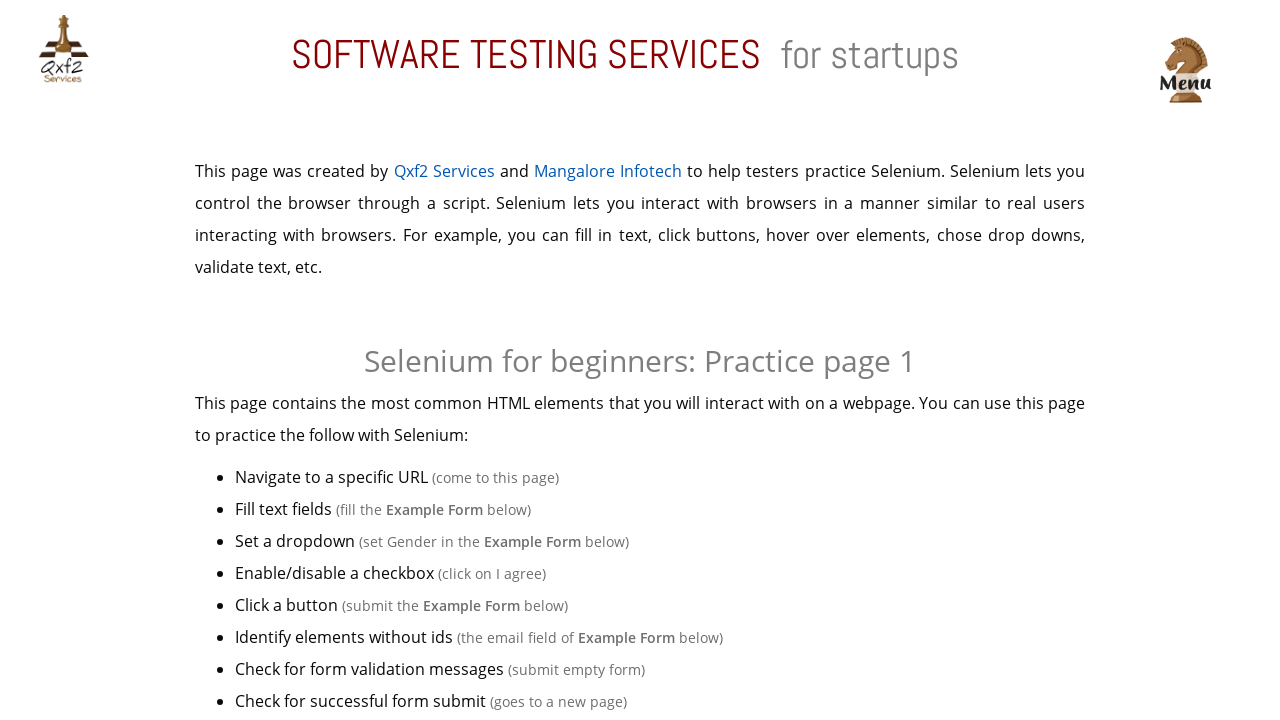

Filled name field with 'Avinash' on input#name
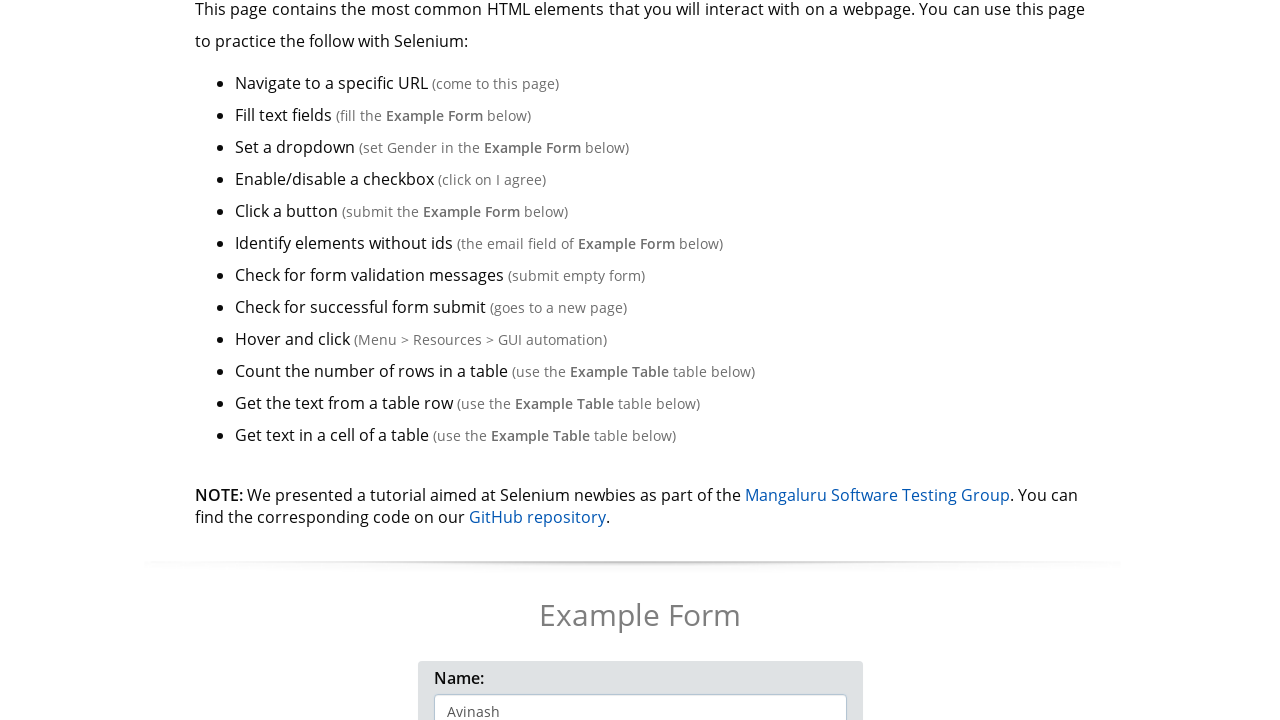

Clicked dropdown button to open gender options at (478, 360) on button[data-toggle='dropdown']
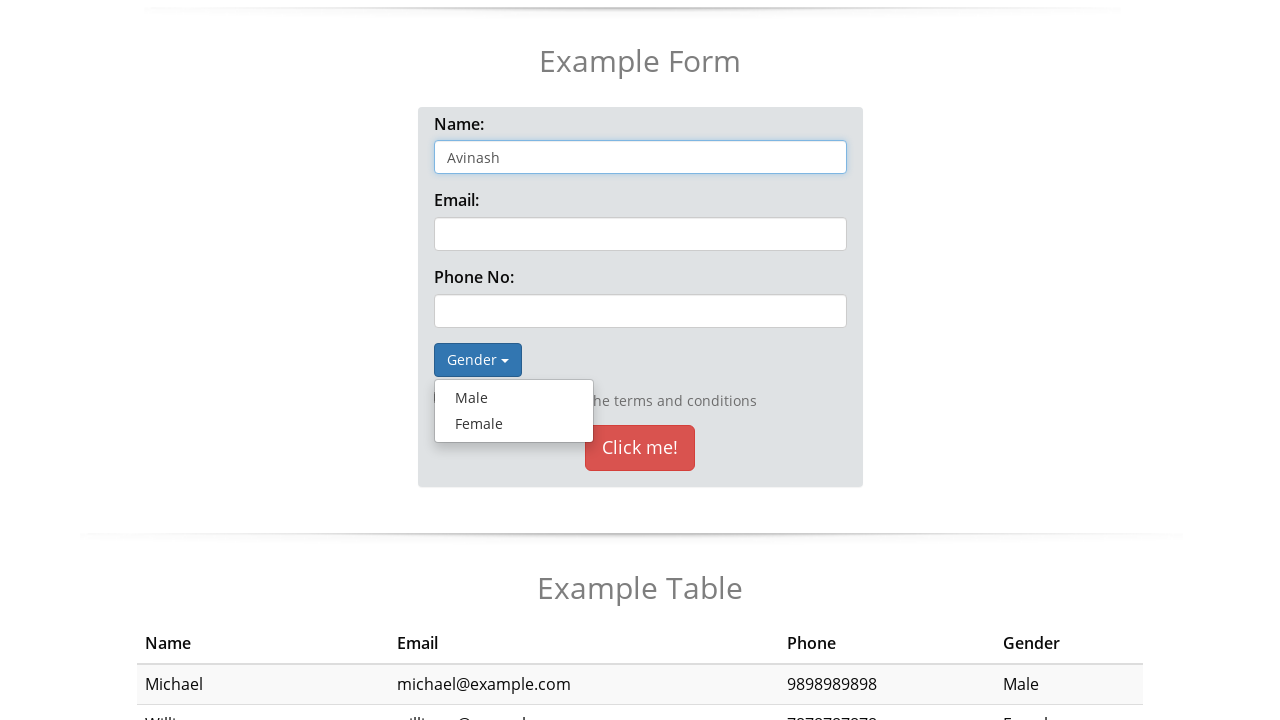

Selected 'Male' from gender dropdown at (514, 398) on a:text('Male')
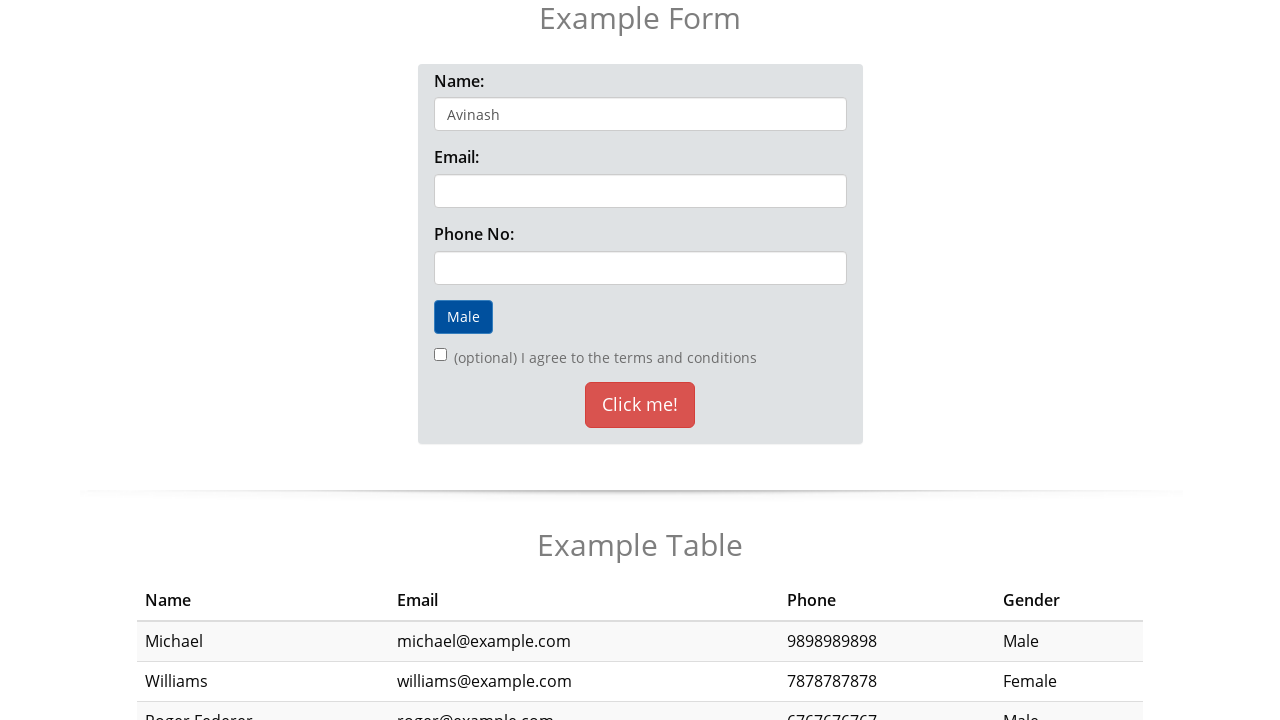

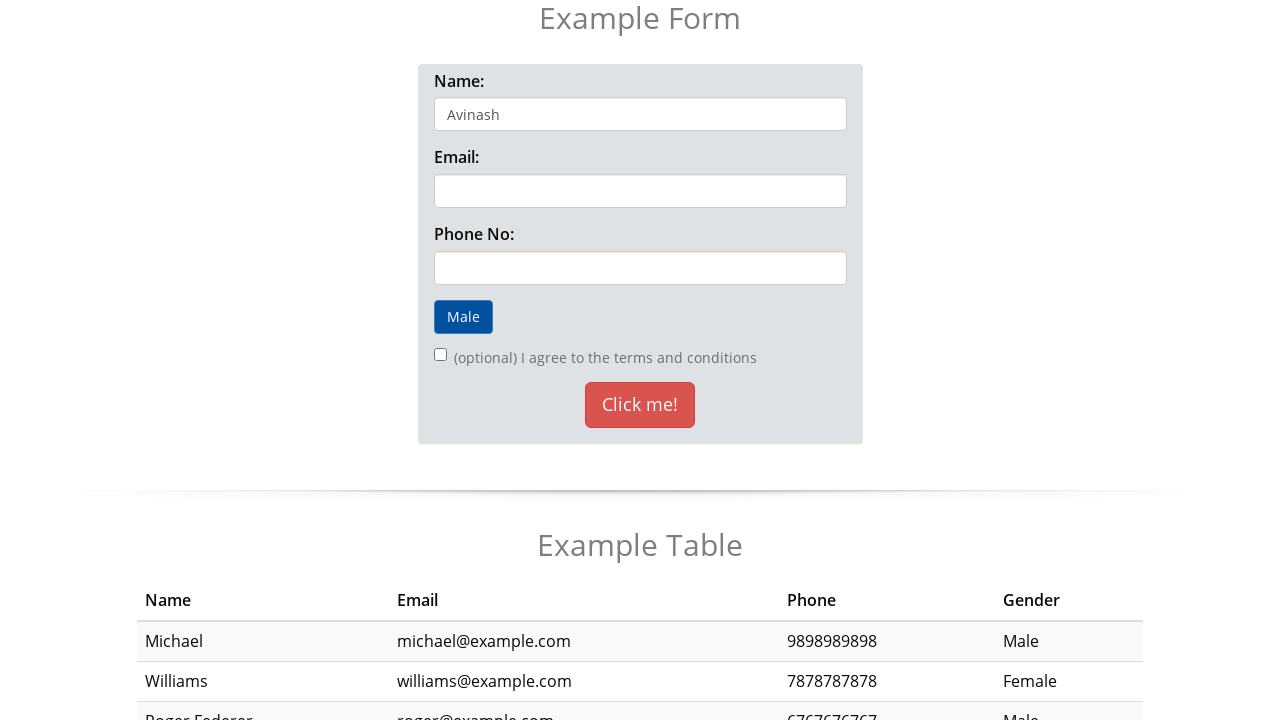